Tests a registration form by filling in first name, last name, and email fields, then submitting and verifying the success message

Starting URL: http://suninjuly.github.io/registration1.html

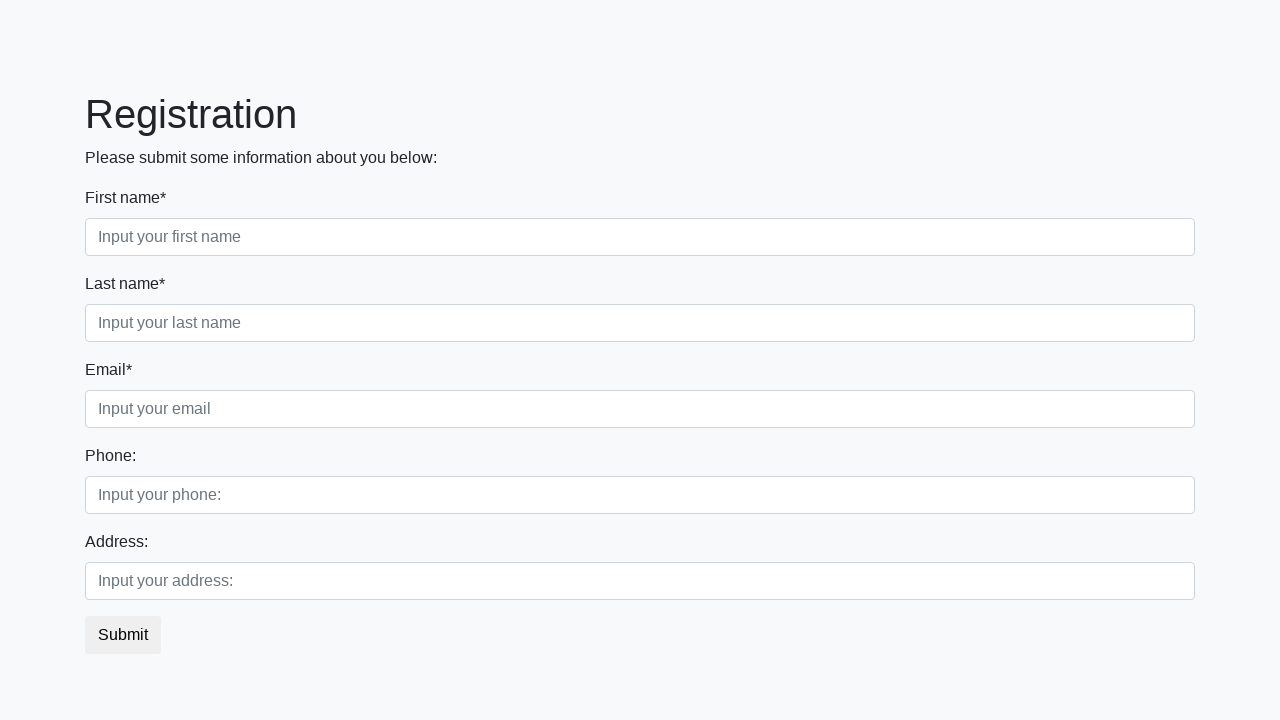

Filled first name field with 'Alice' on .first_block .first_class input
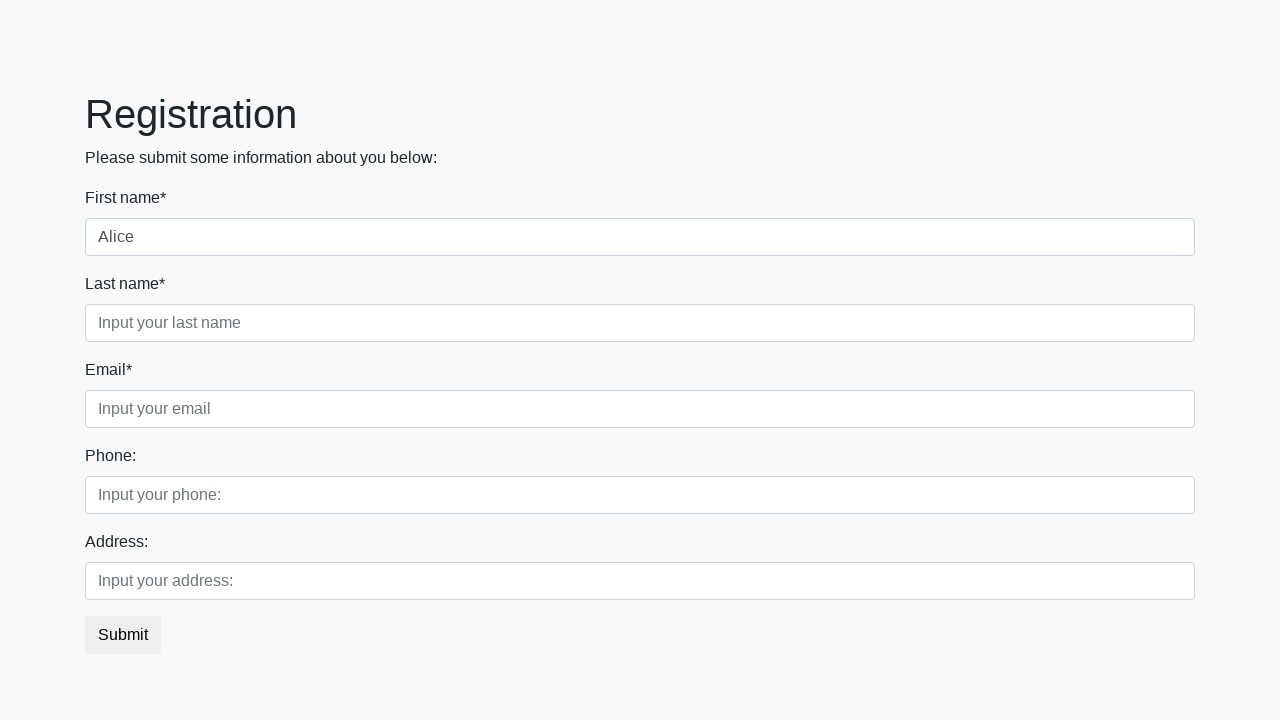

Filled last name field with 'Johnson' on .first_block .second_class input
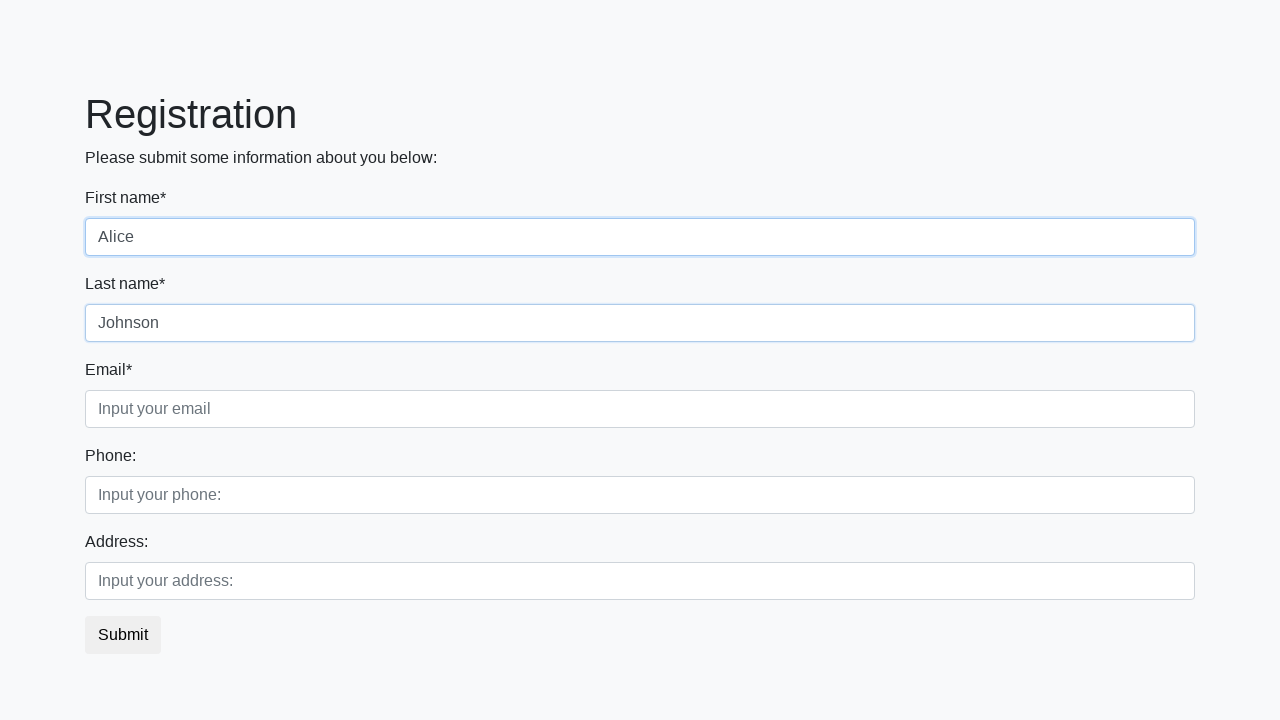

Filled email field with 'alice.johnson@example.com' on .first_block .third_class input
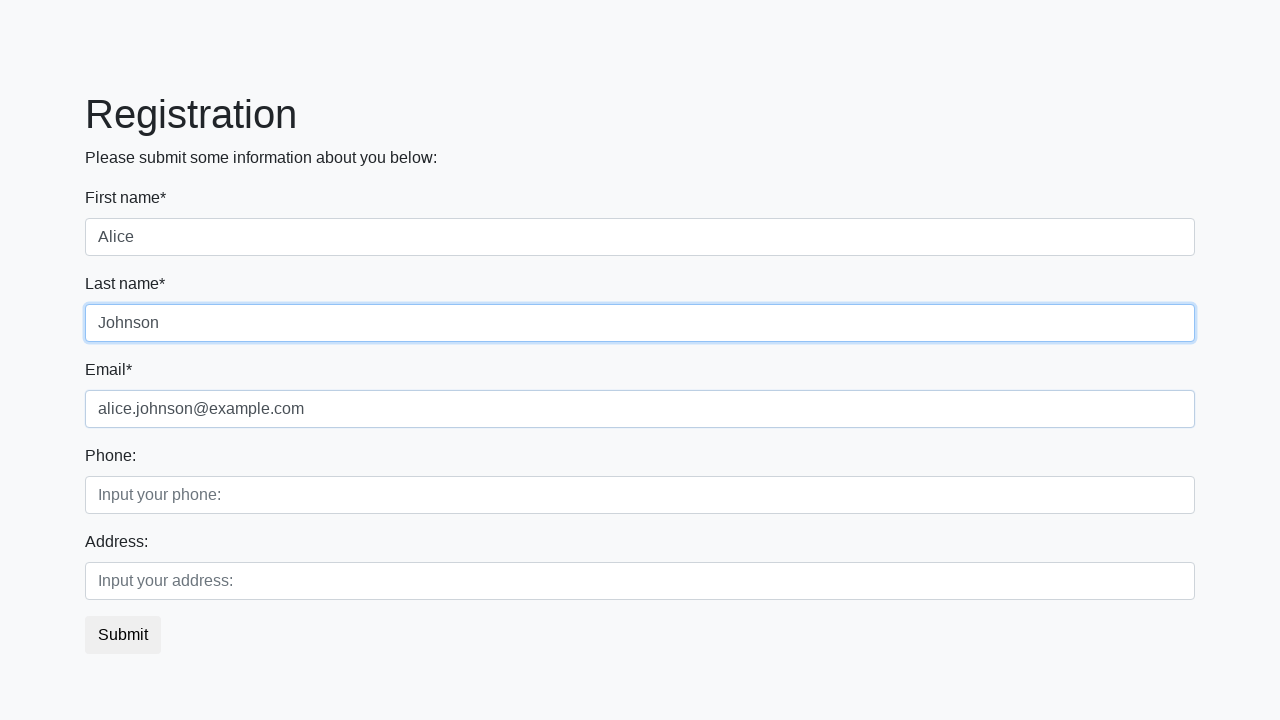

Clicked submit button to register at (123, 635) on button.btn
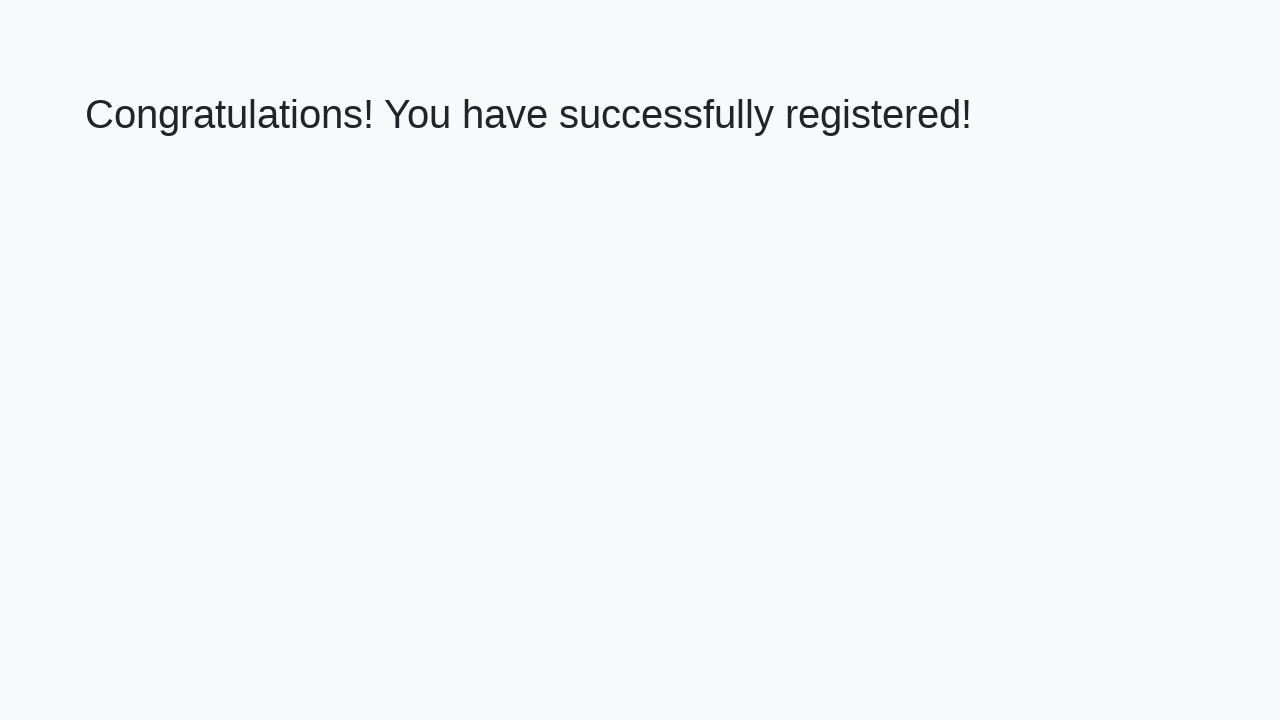

Success message element loaded
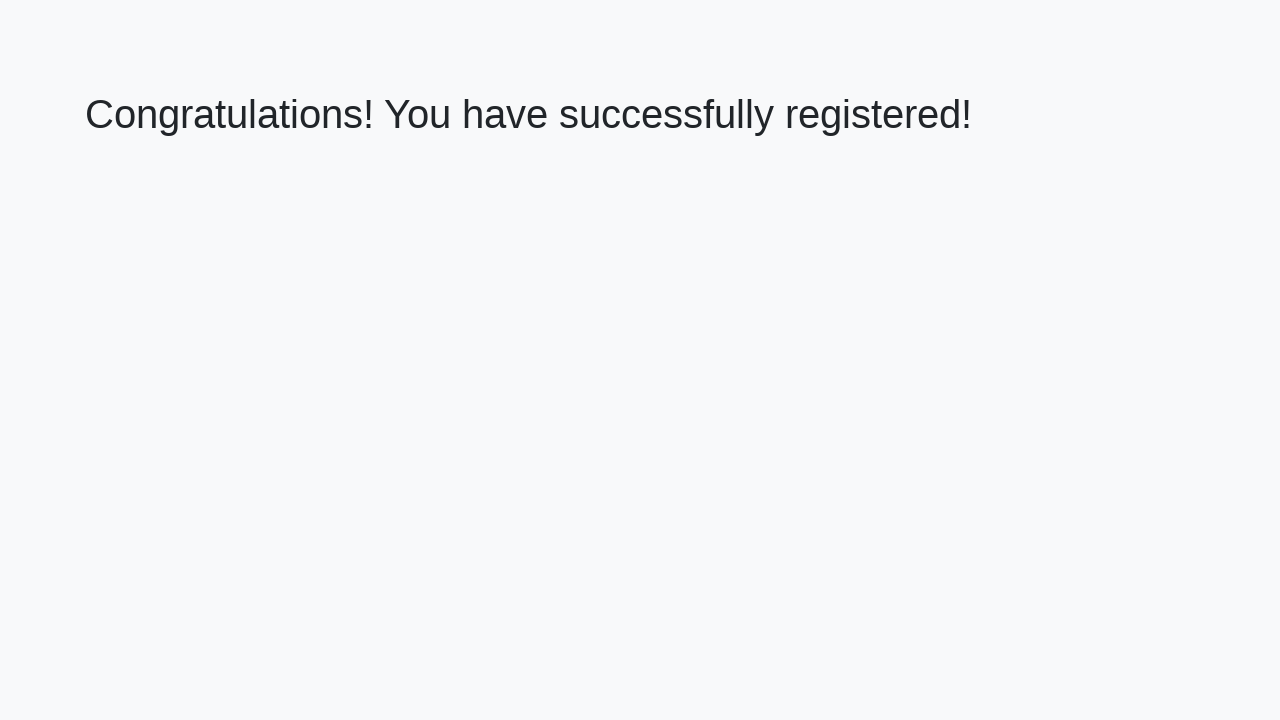

Retrieved success message text
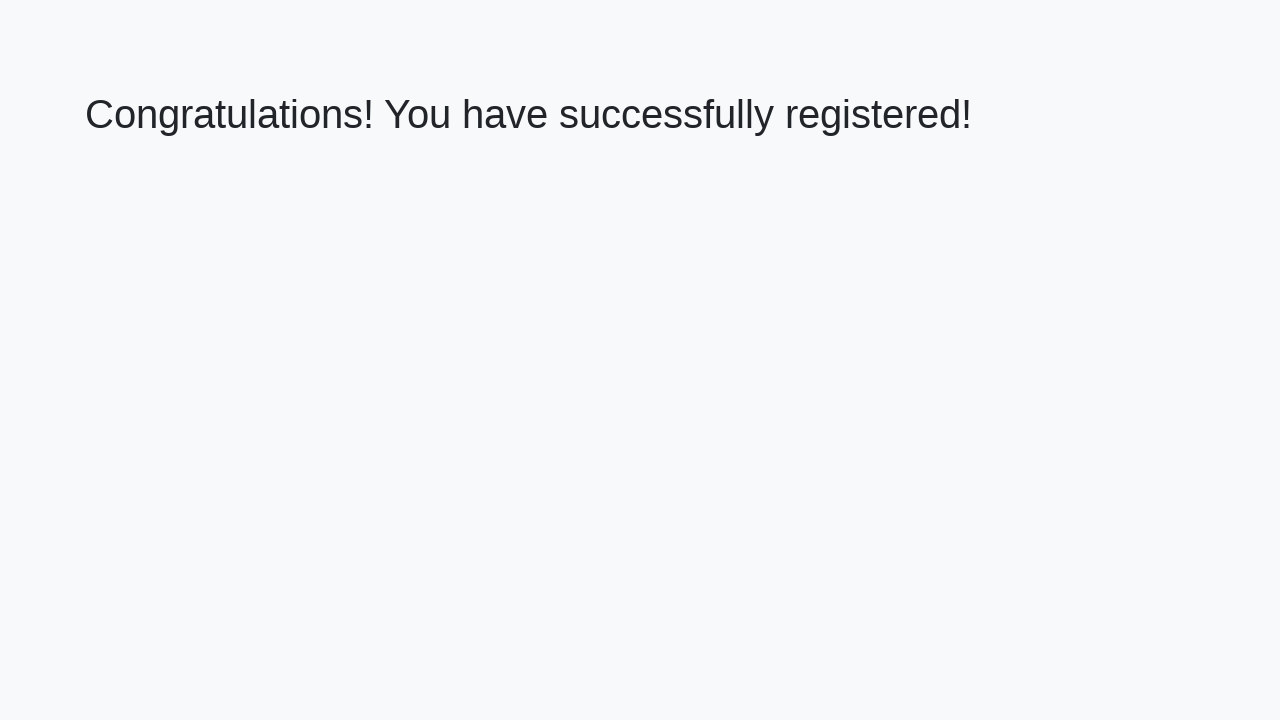

Verified success message: 'Congratulations! You have successfully registered!'
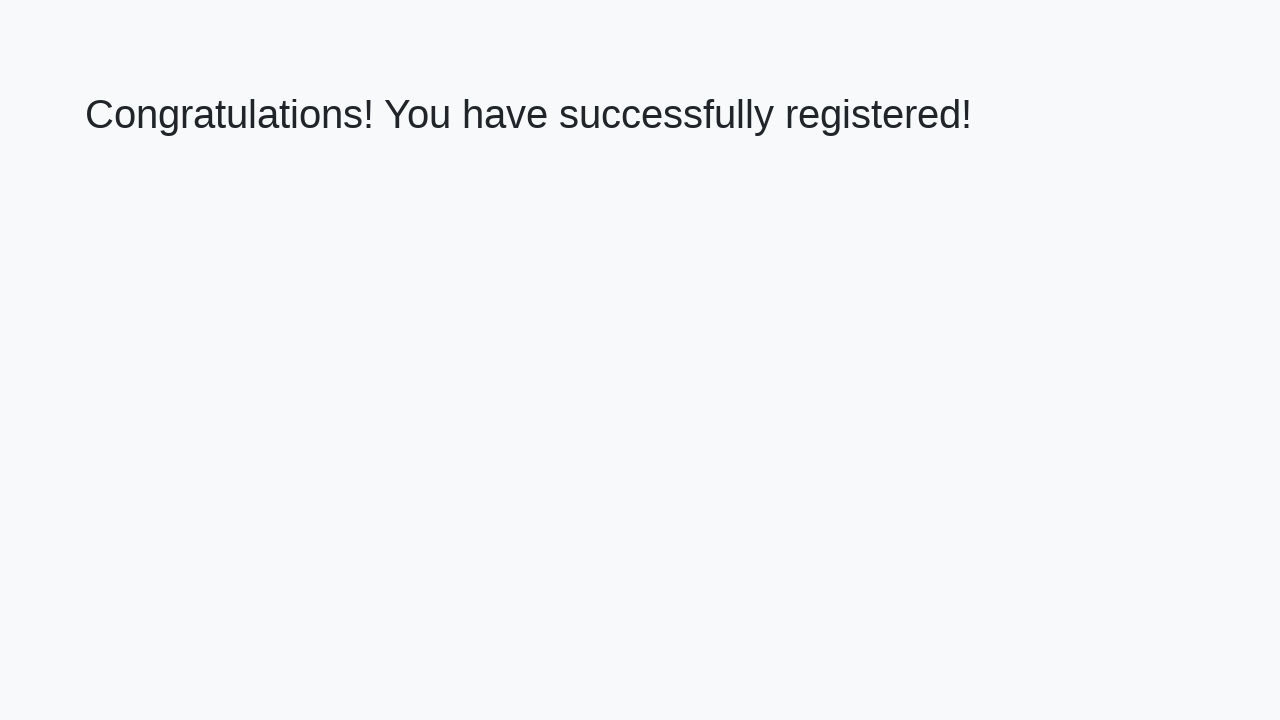

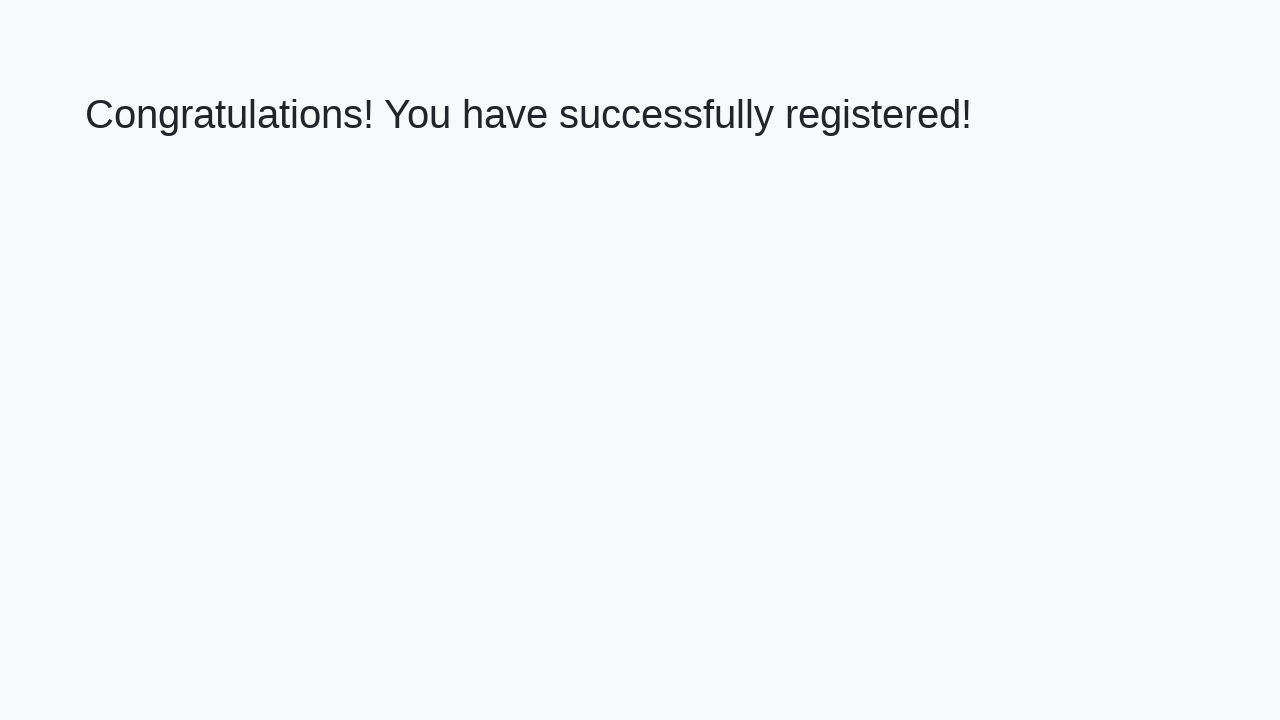